Tests the password input field by clicking it, entering a password, and verifying the value

Starting URL: https://bonigarcia.dev/selenium-webdriver-java/web-form.html

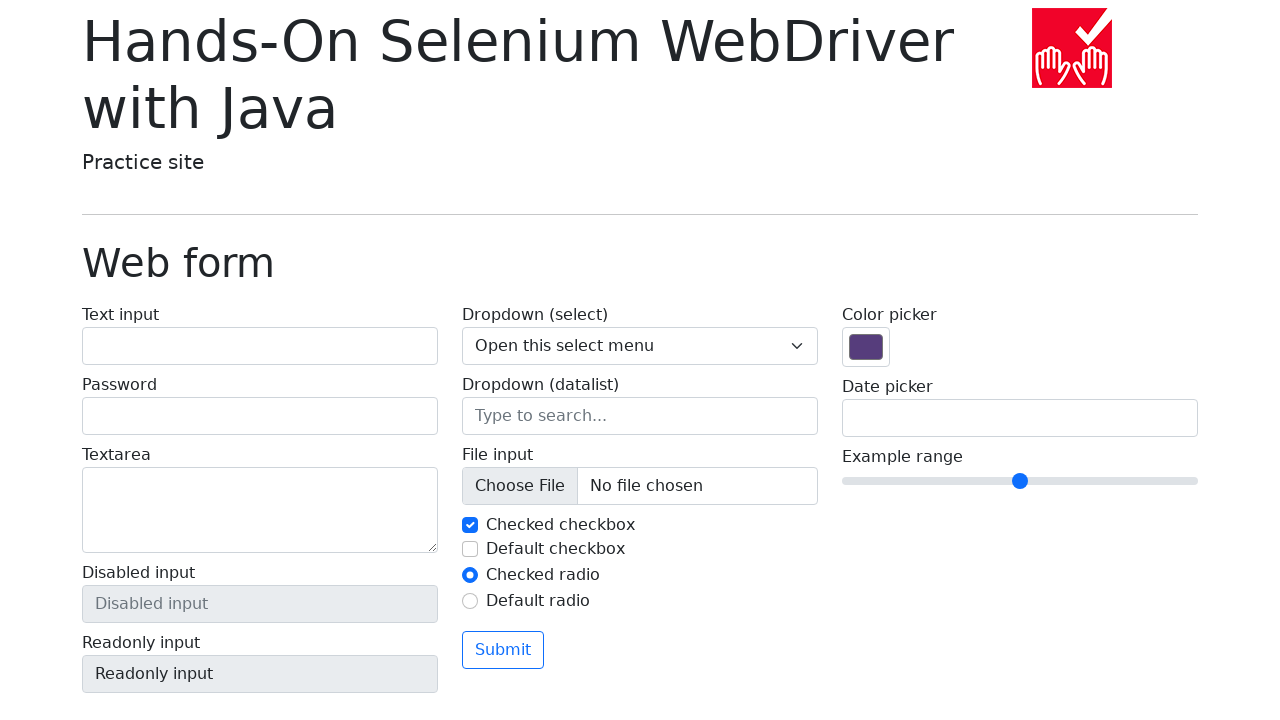

Clicked on password input field at (260, 416) on input[name='my-password']
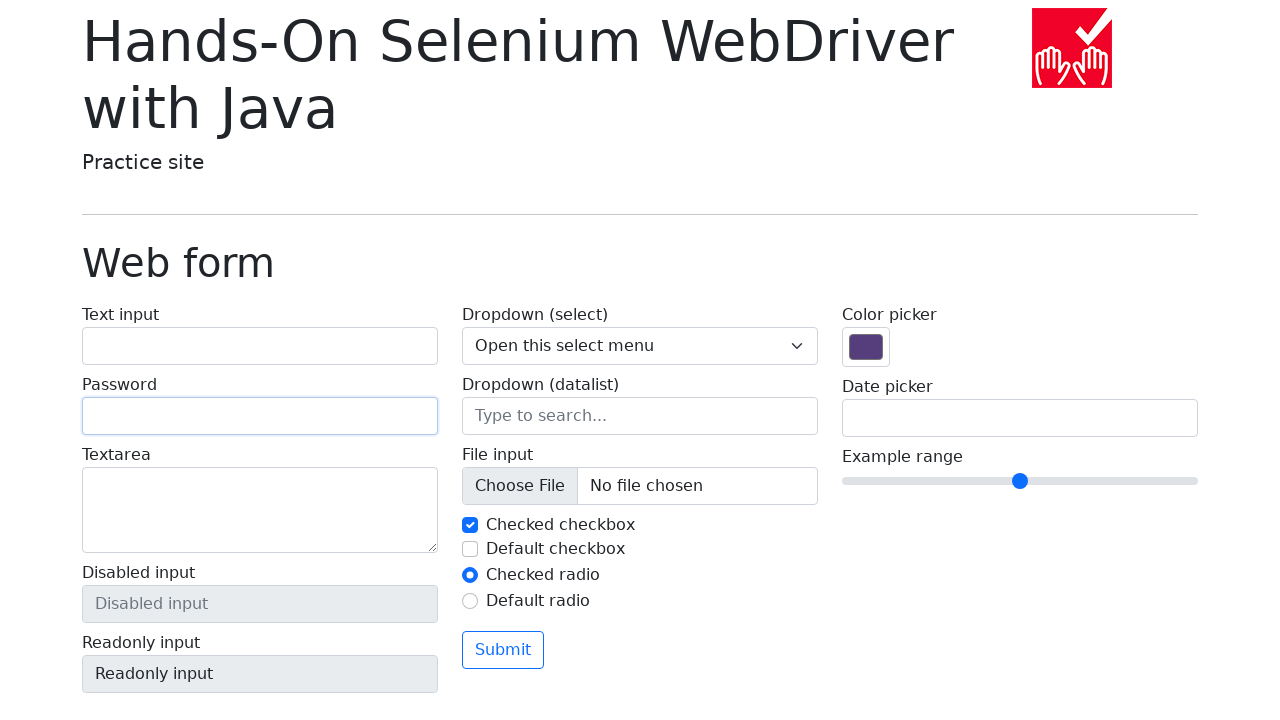

Entered password 'Java!' into password field on input[name='my-password']
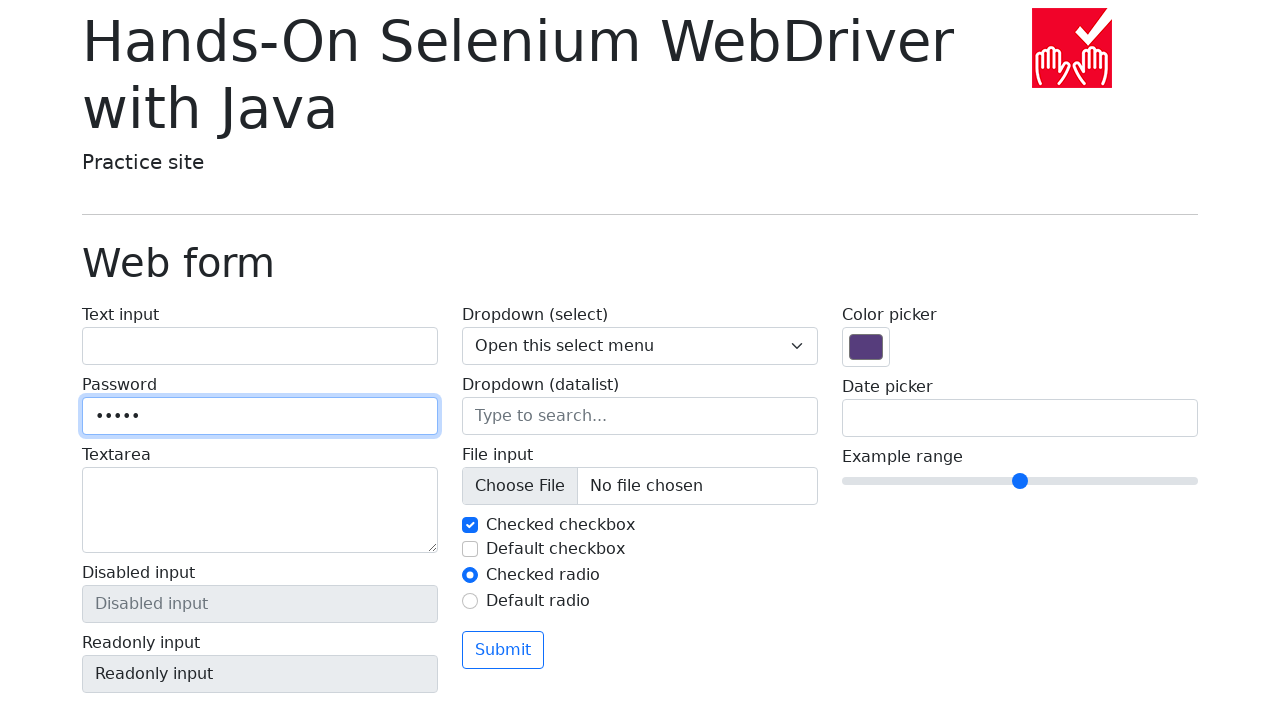

Retrieved password field value
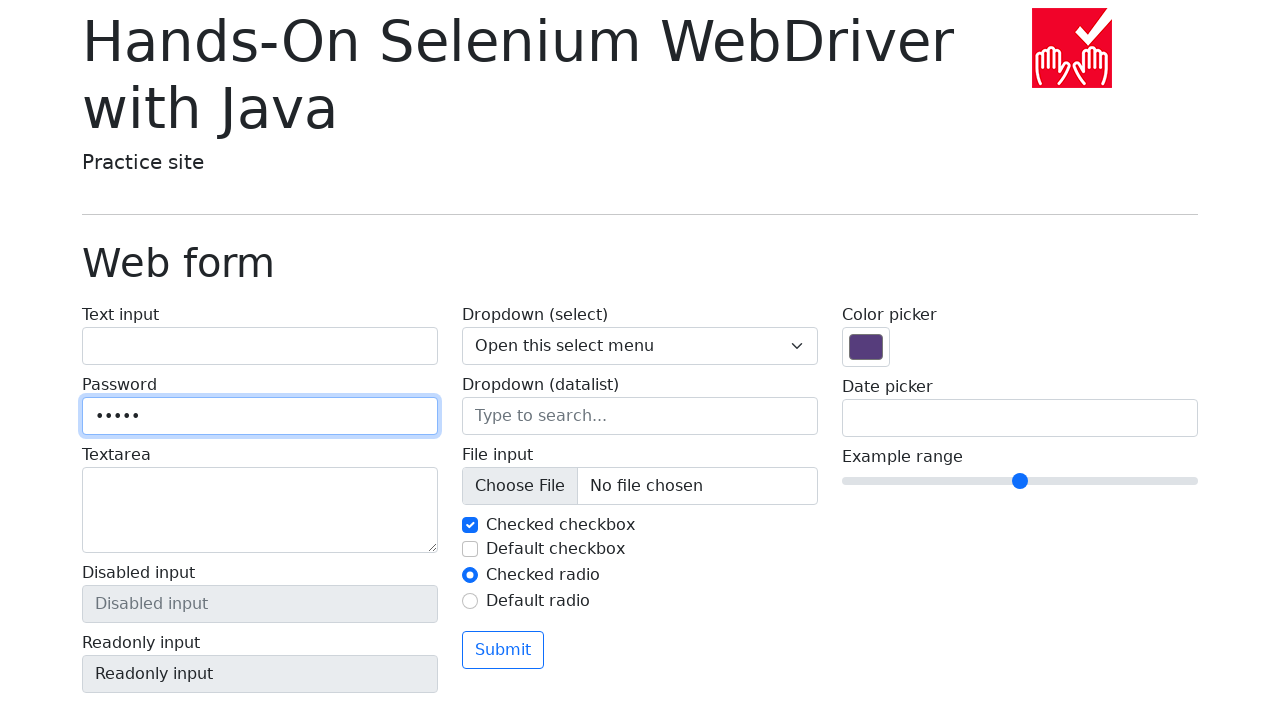

Verified password value matches expected 'Java!'
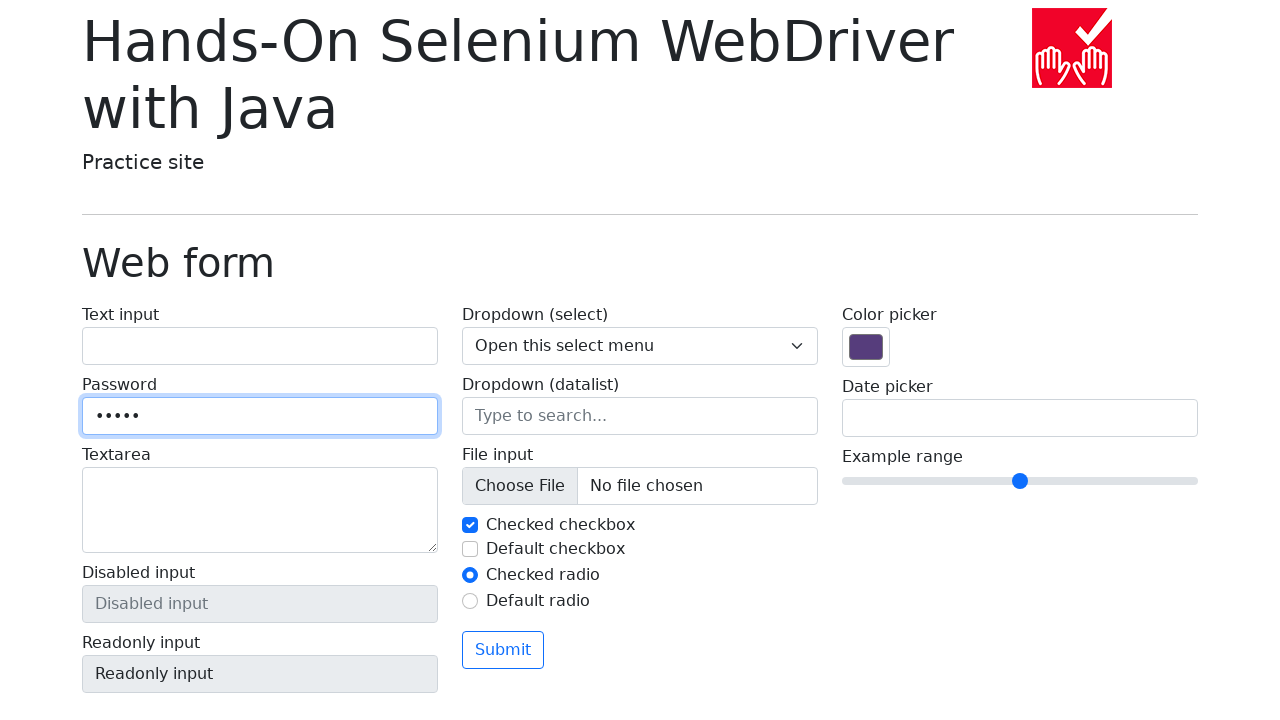

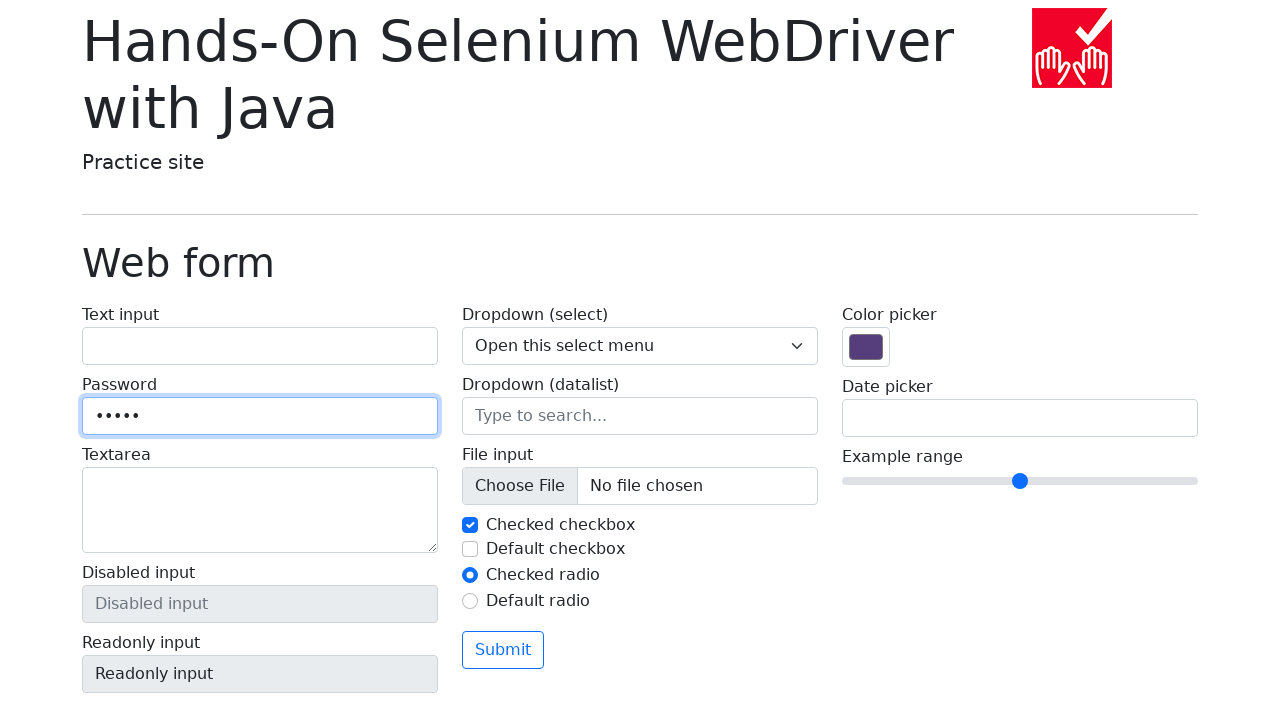